Tests creating a new browser tab, navigating to a different URL in that tab, verifying the page title, then closing the tab and switching back to the parent window.

Starting URL: https://the-internet.herokuapp.com/windows

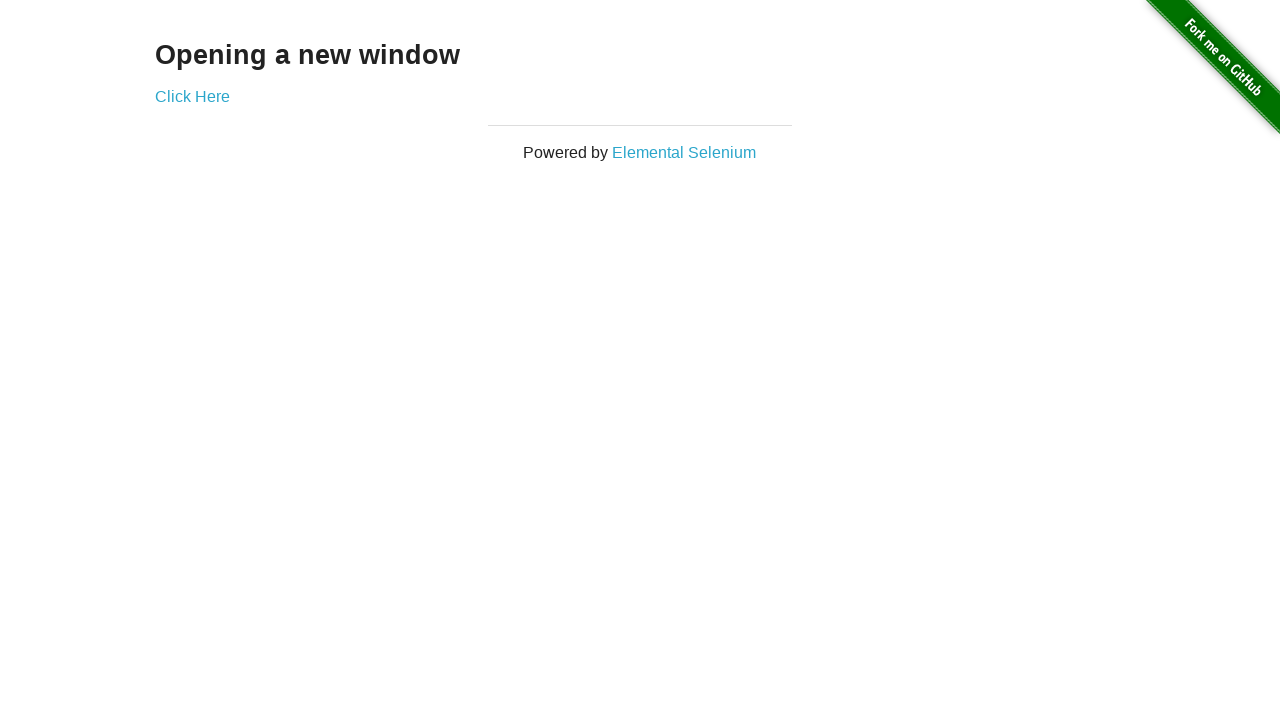

Stored reference to parent page
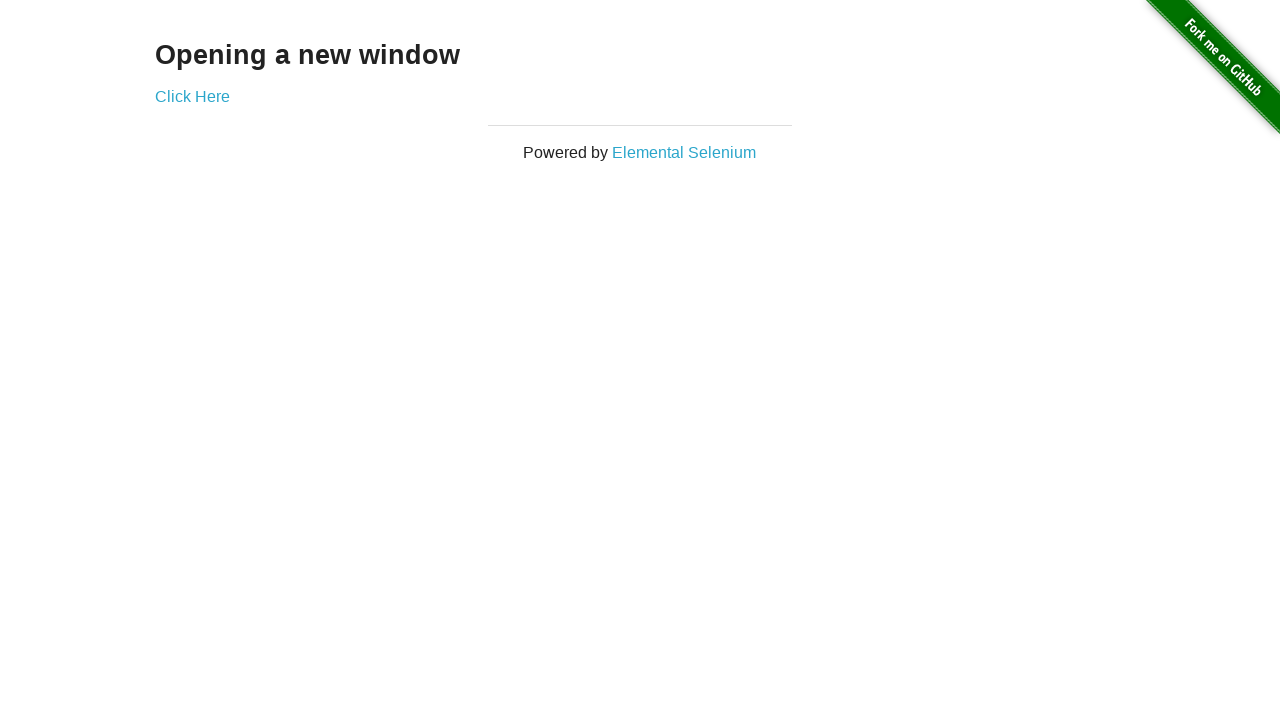

Opened a new browser tab
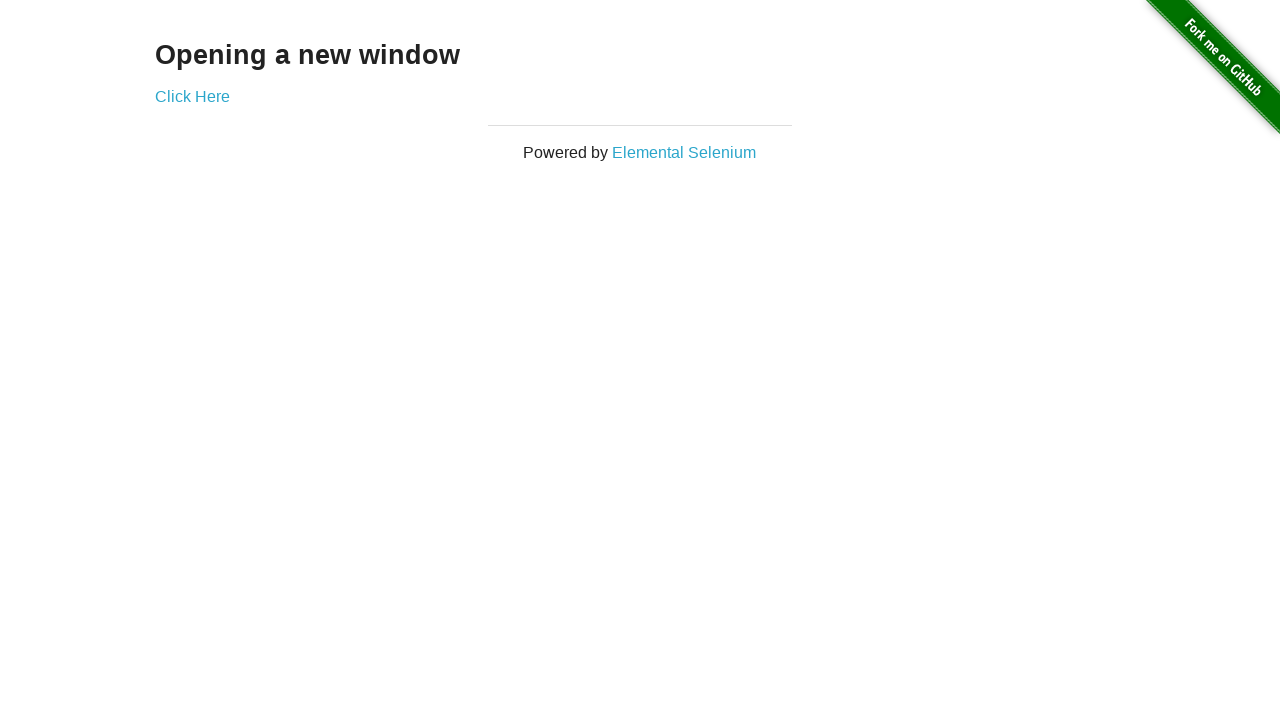

Navigated to https://the-internet.herokuapp.com/windows/new in the new tab
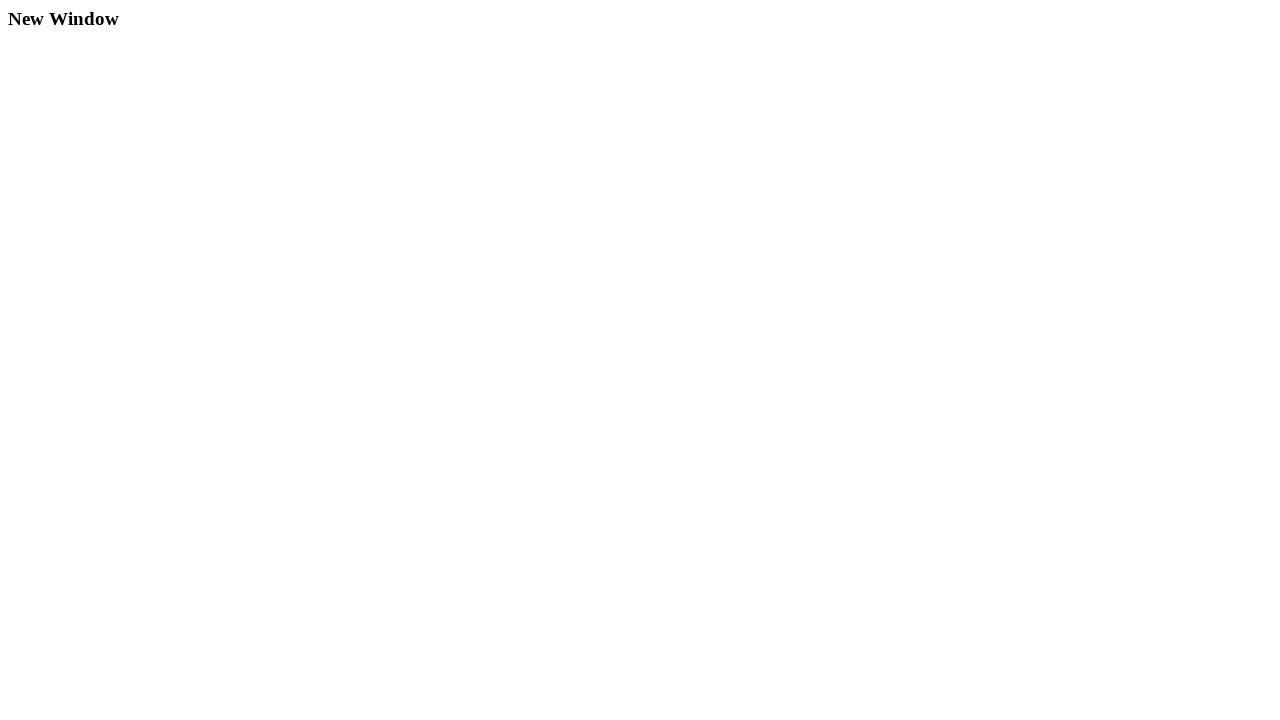

Verified page title is 'New Window'
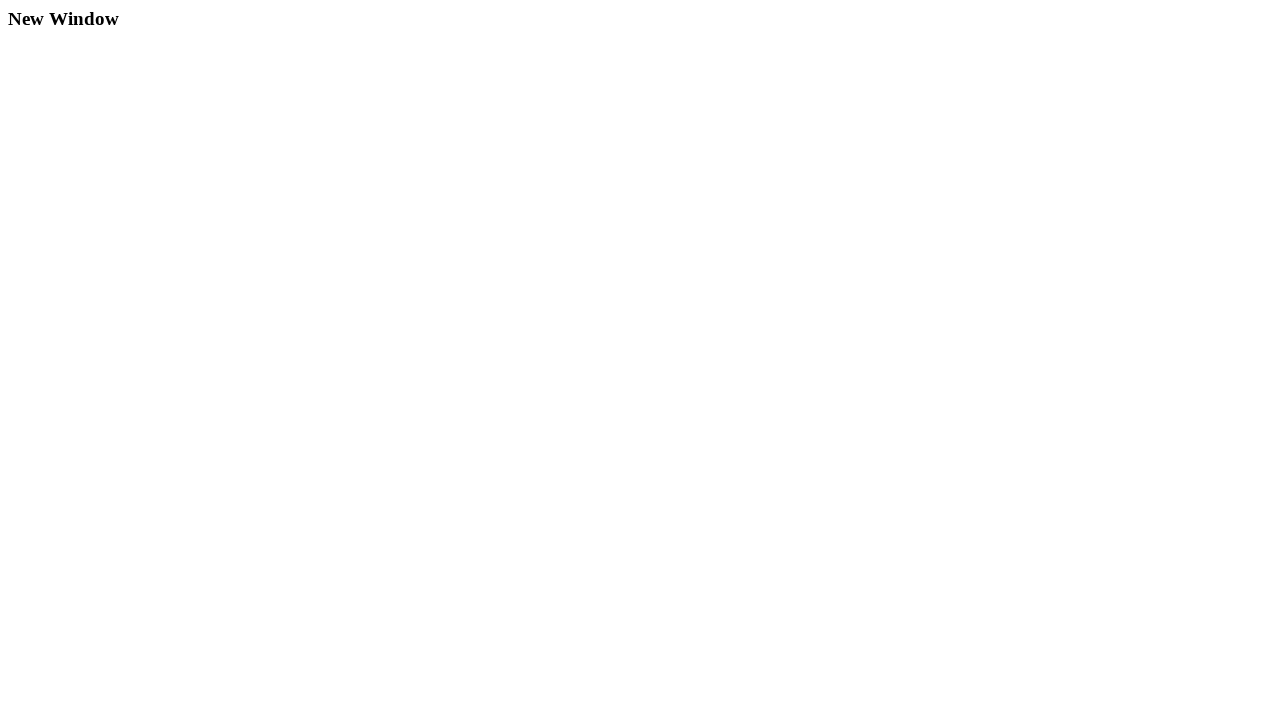

Closed the new tab
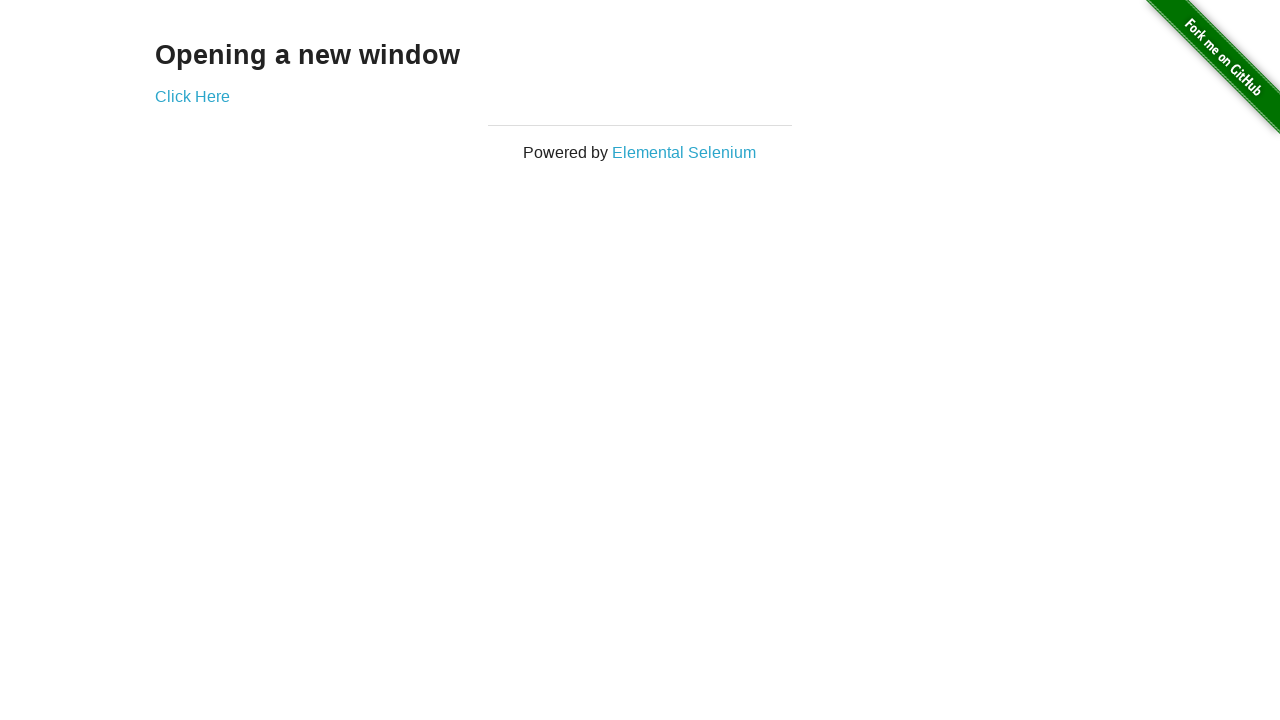

Switched focus back to parent page
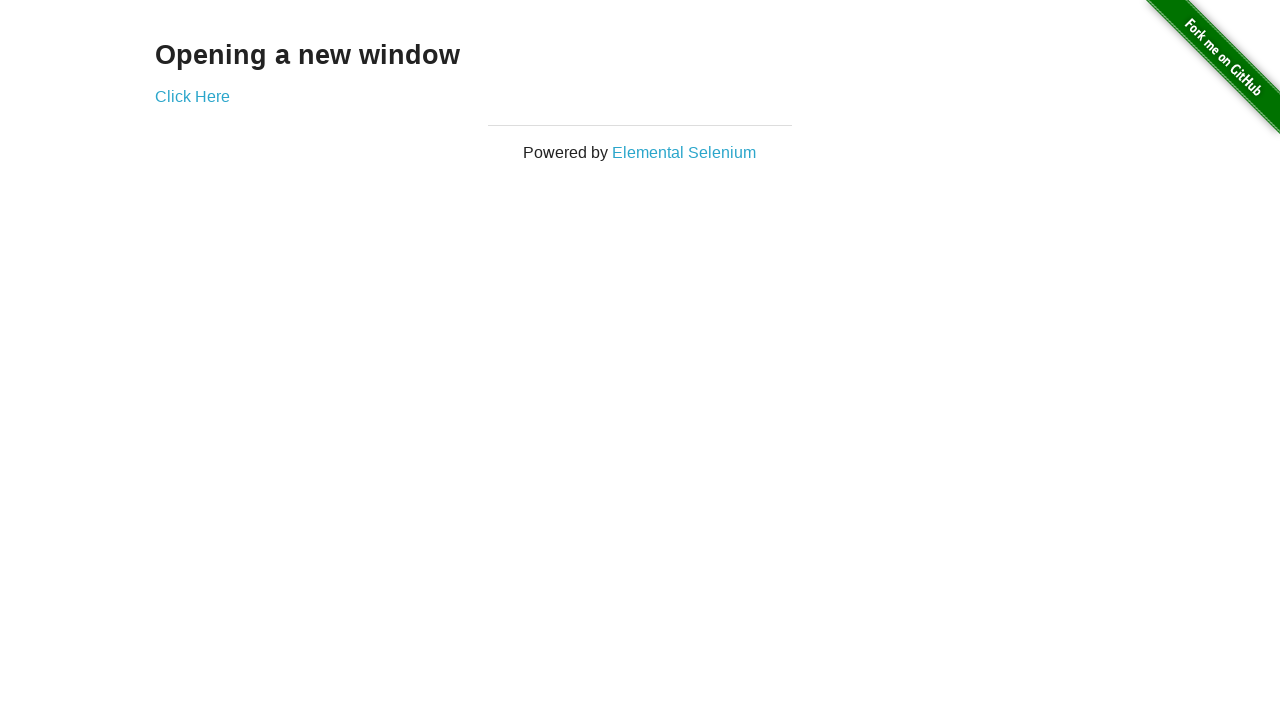

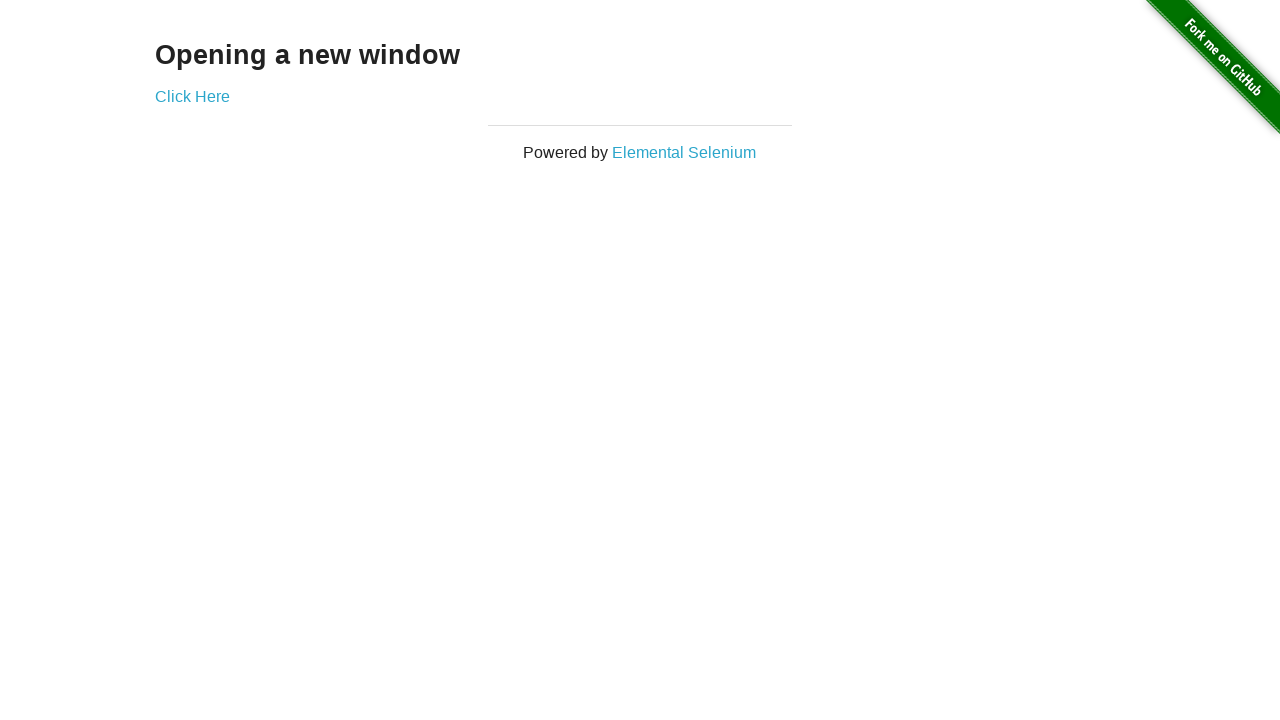